Tests the autocomplete/suggestions functionality by typing a partial country name "ind" in the autocomplete input field and selecting "India" from the dropdown suggestions that appear.

Starting URL: https://rahulshettyacademy.com/AutomationPractice/

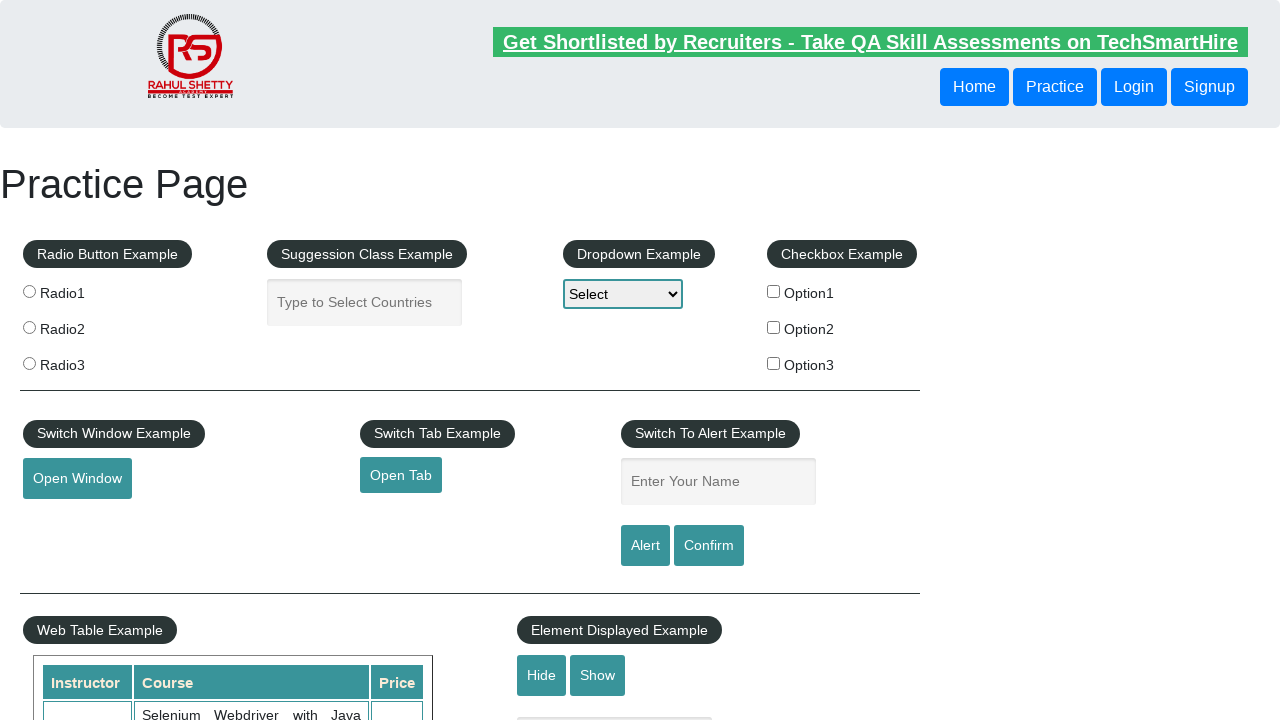

Clicked on the autocomplete input field at (365, 302) on input#autocomplete
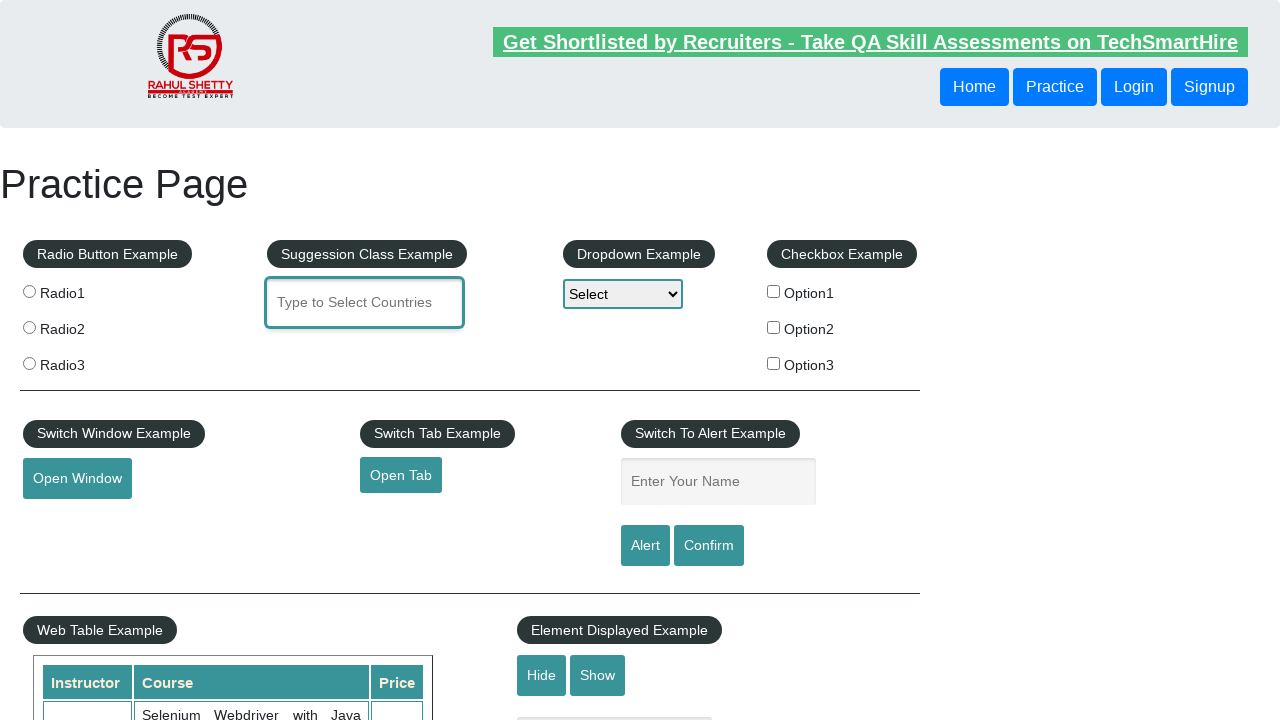

Typed 'ind' in the autocomplete input field to trigger suggestions on input#autocomplete
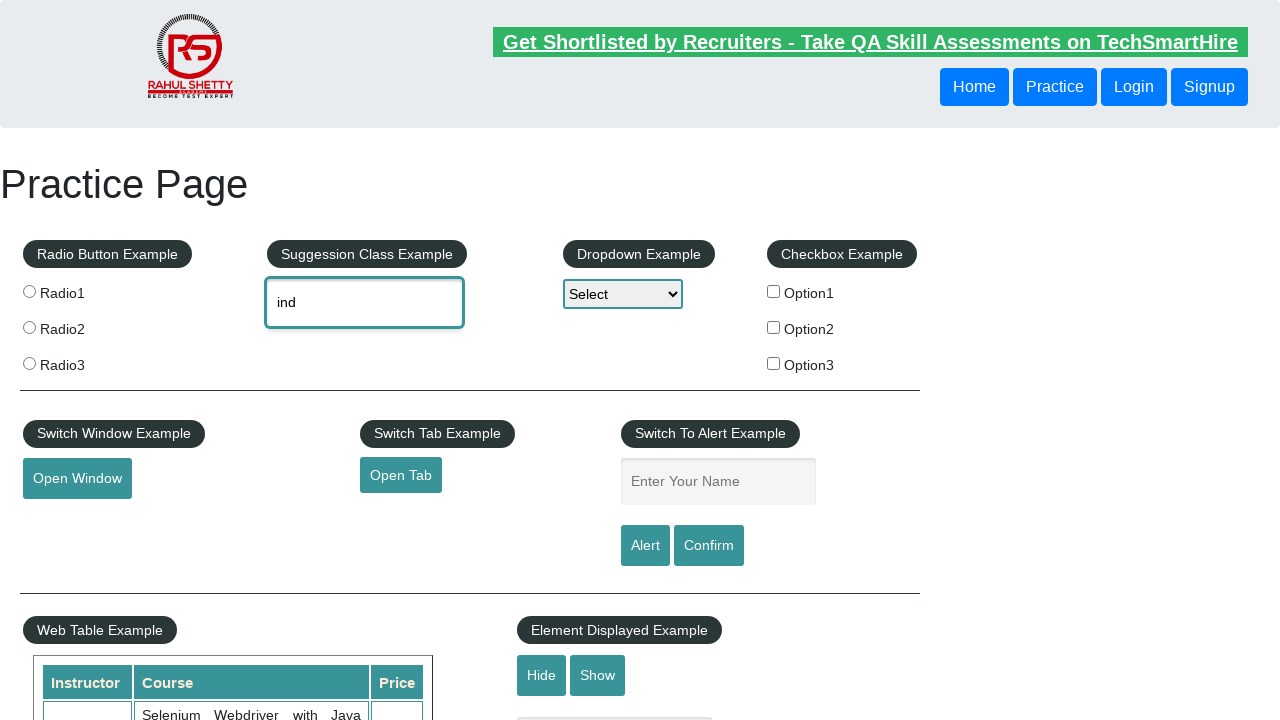

Suggestion dropdown appeared with autocomplete options
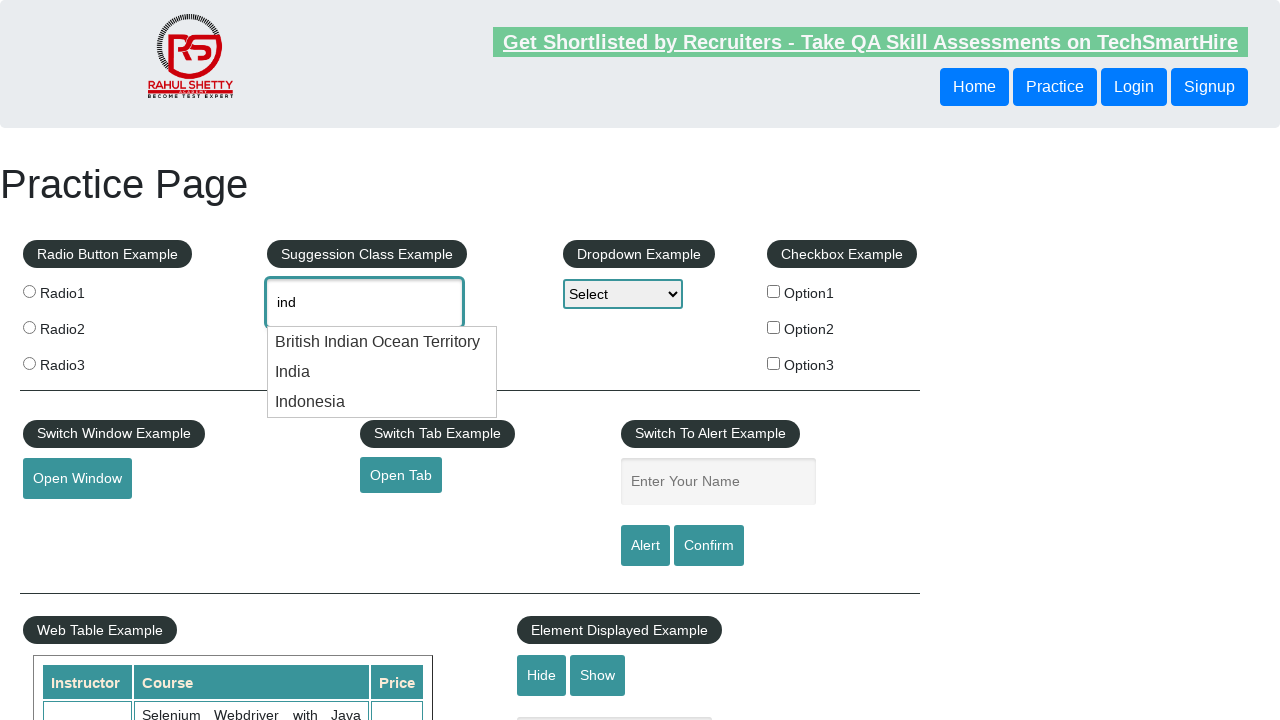

Selected 'India' from the autocomplete suggestions at (382, 372) on .ui-menu-item div >> nth=1
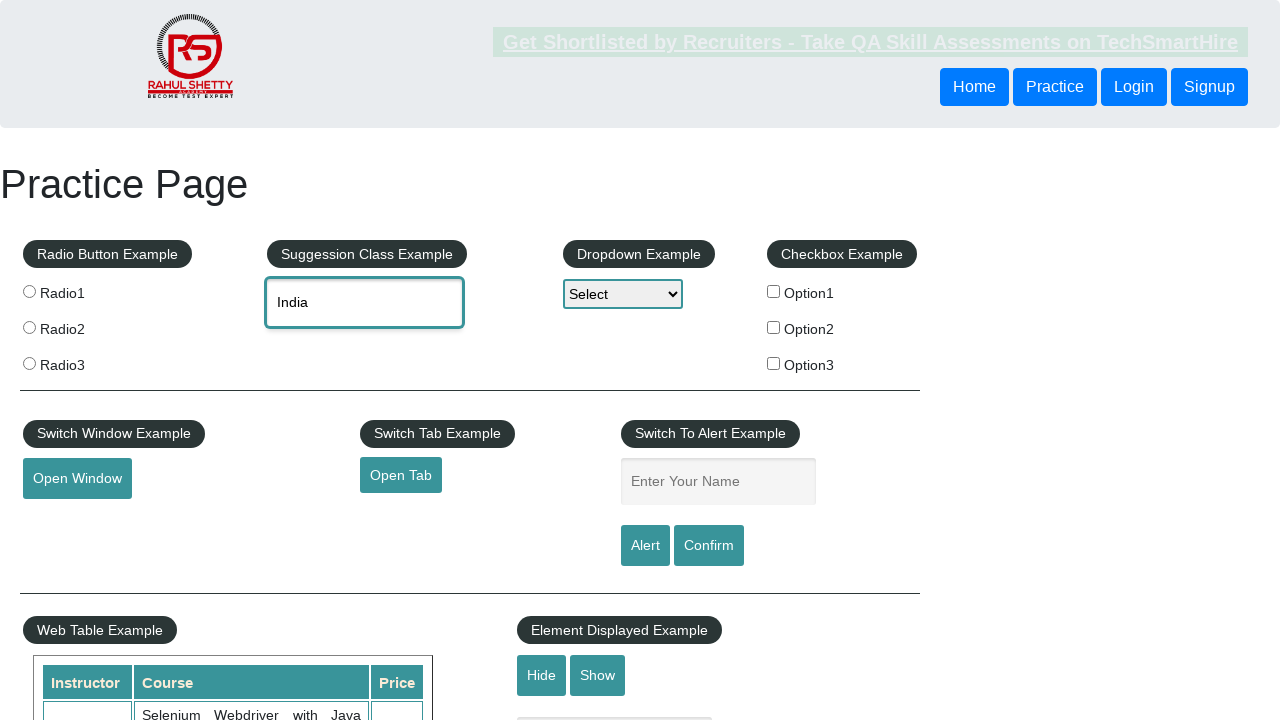

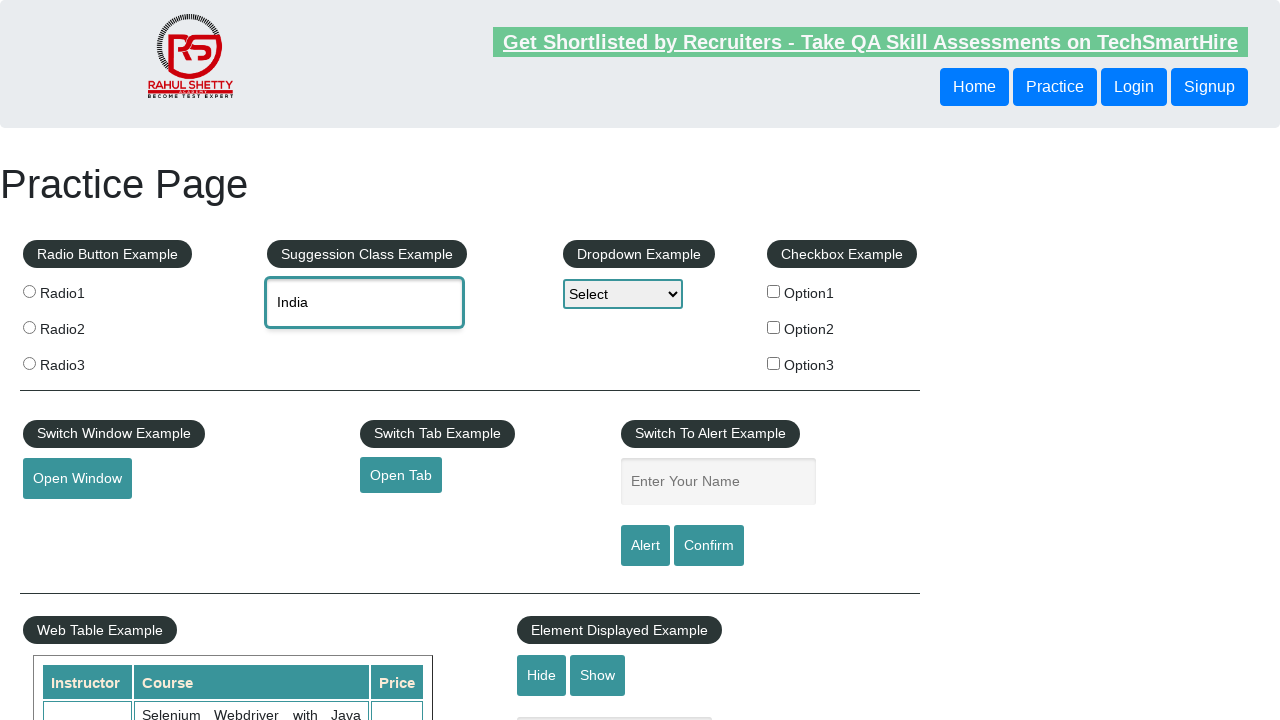